Fills out a text box form with different user data (Pedro), scrolls down, and submits the form.

Starting URL: https://demoqa.com/text-box

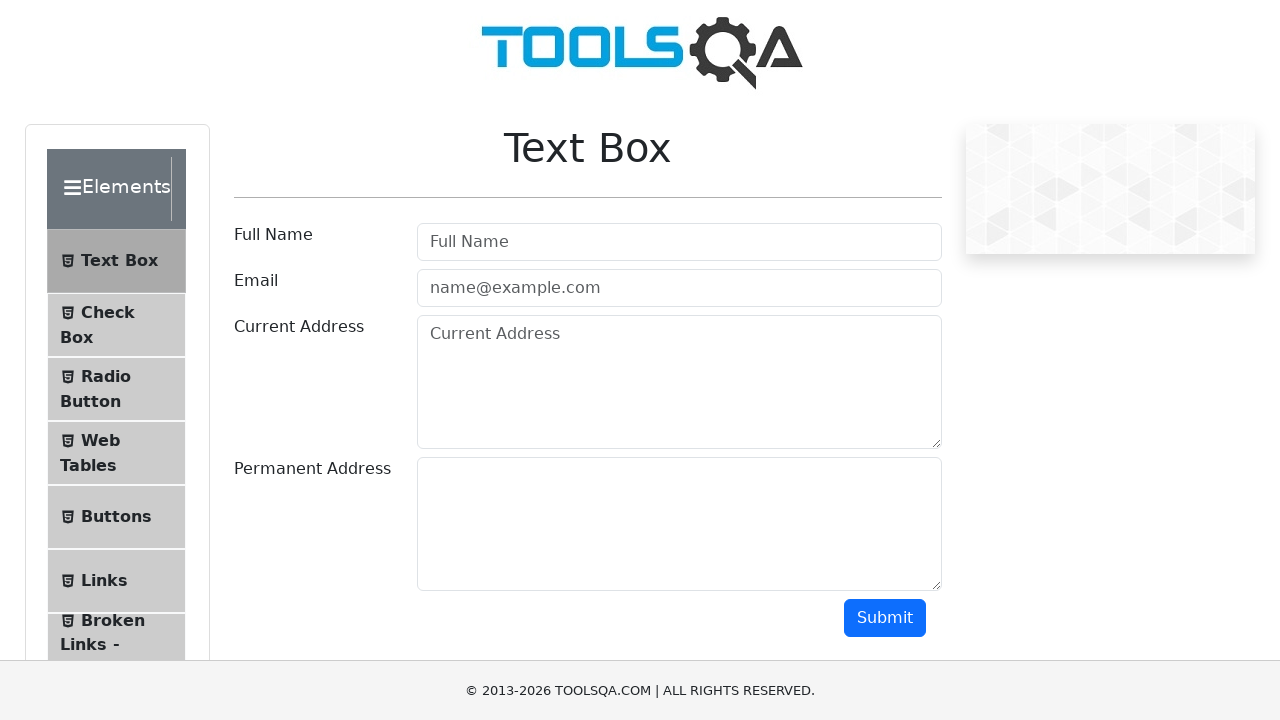

Filled userName field with 'Pedro' on #userName
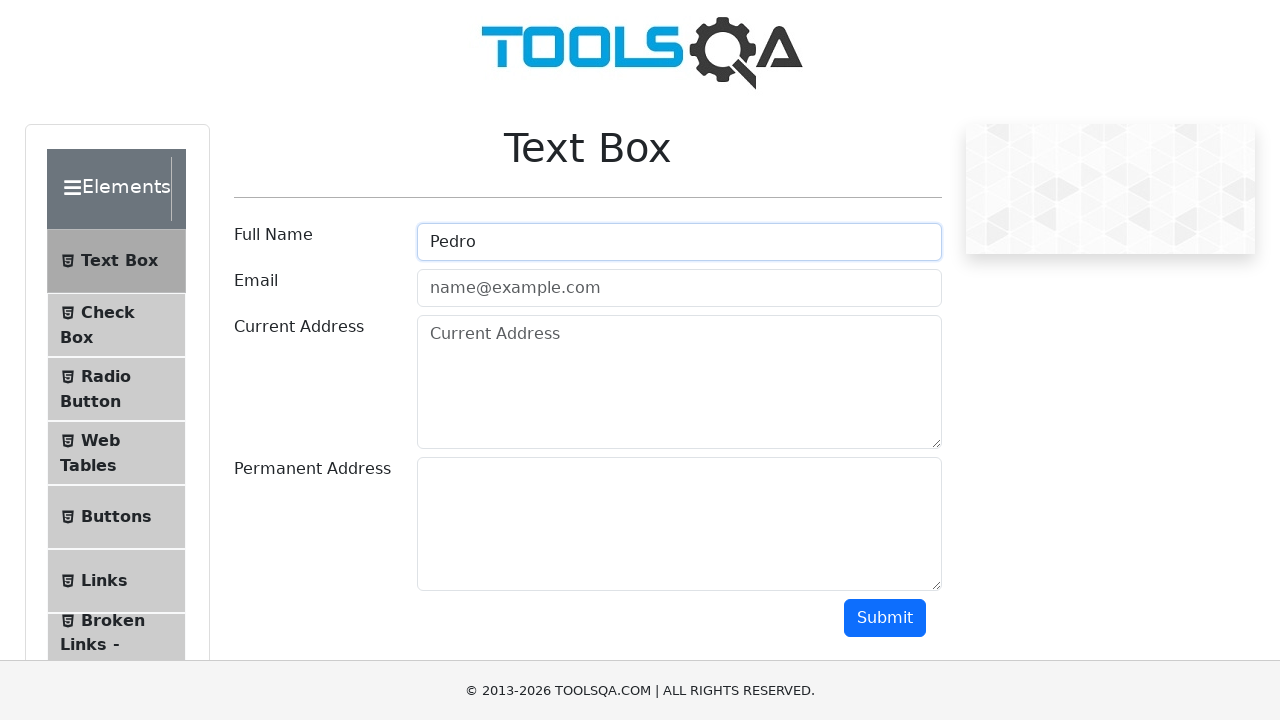

Filled userEmail field with 'pedro@gmail.com' on #userEmail
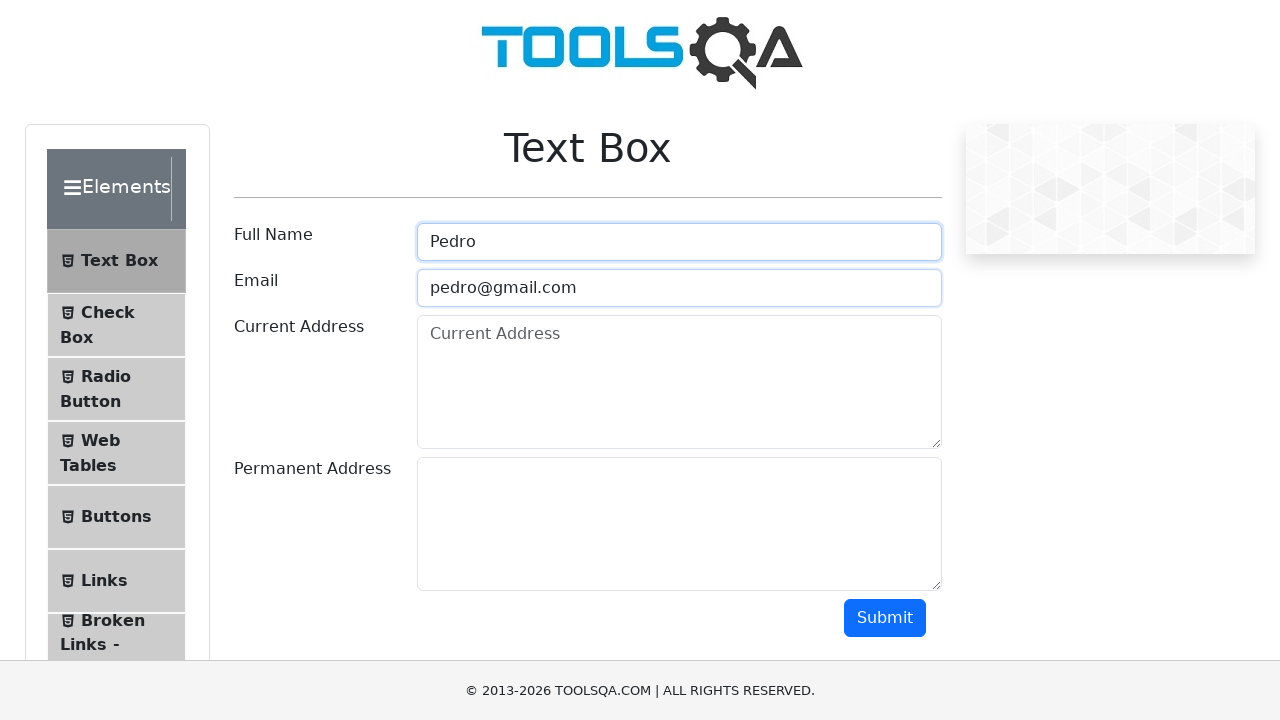

Filled currentAddress field with 'Direccion1' on #currentAddress
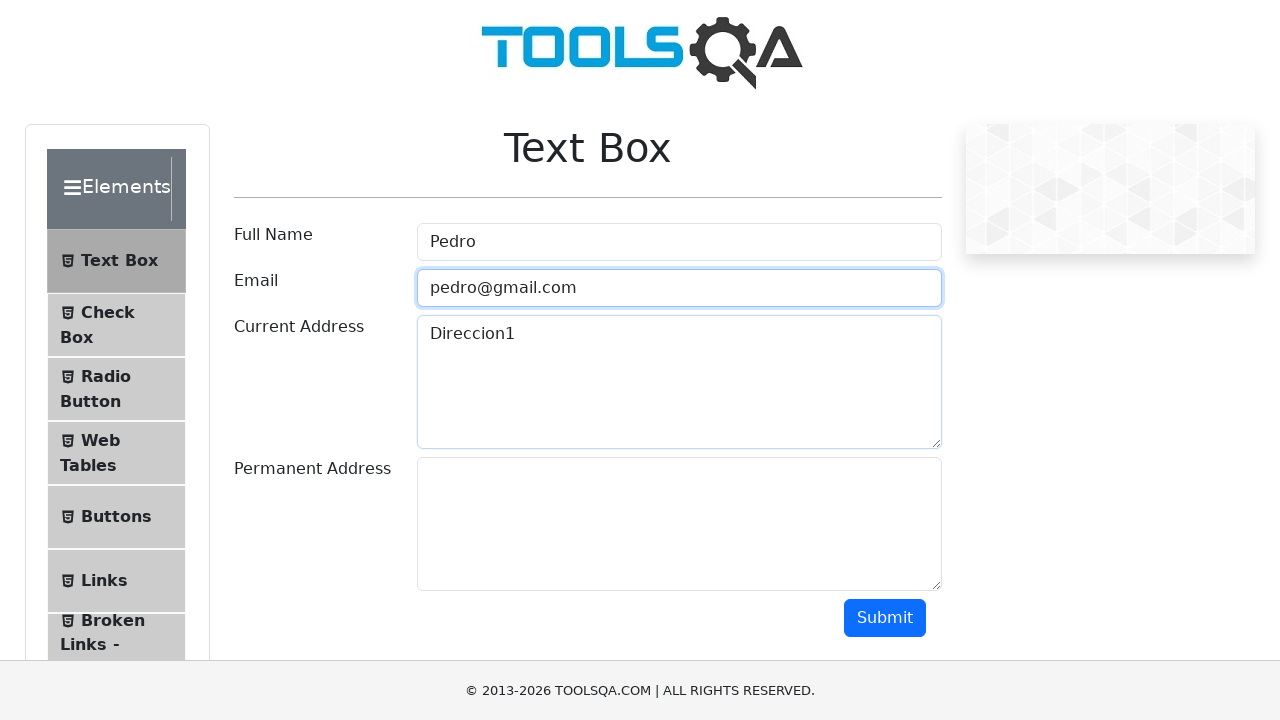

Filled permanentAddress field with 'Direccion2' on #permanentAddress
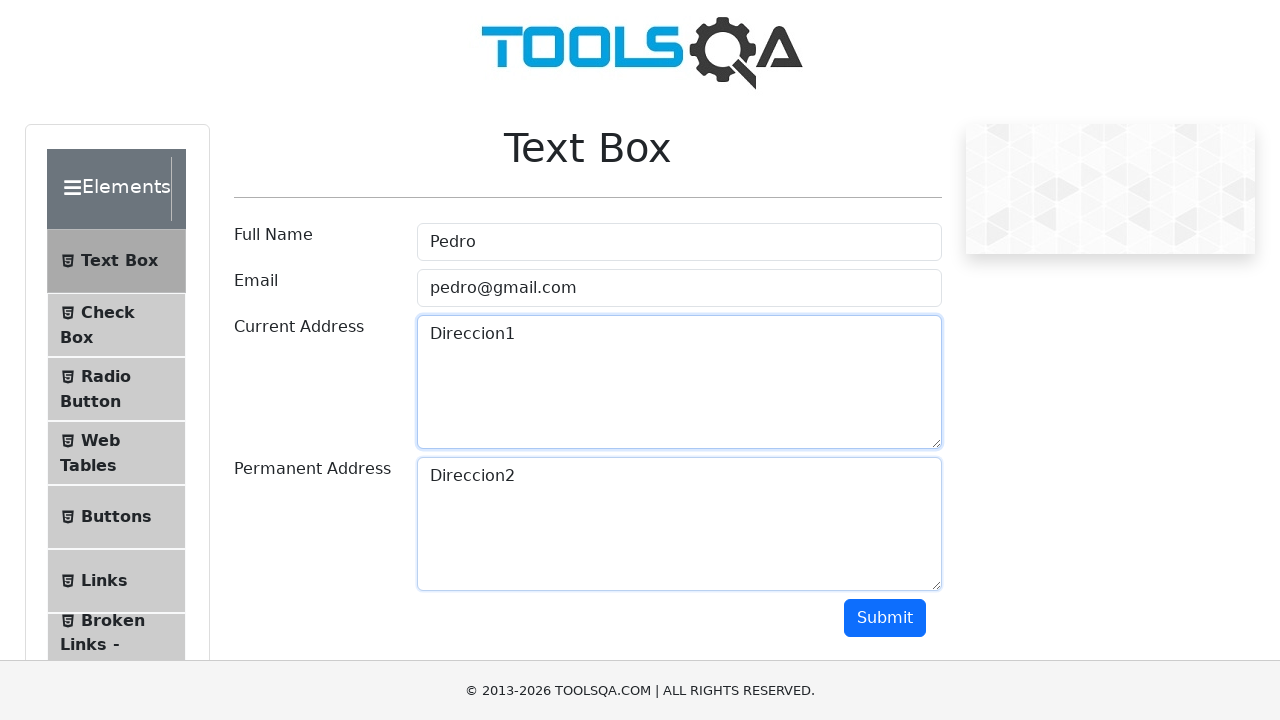

Scrolled down to reveal submit button
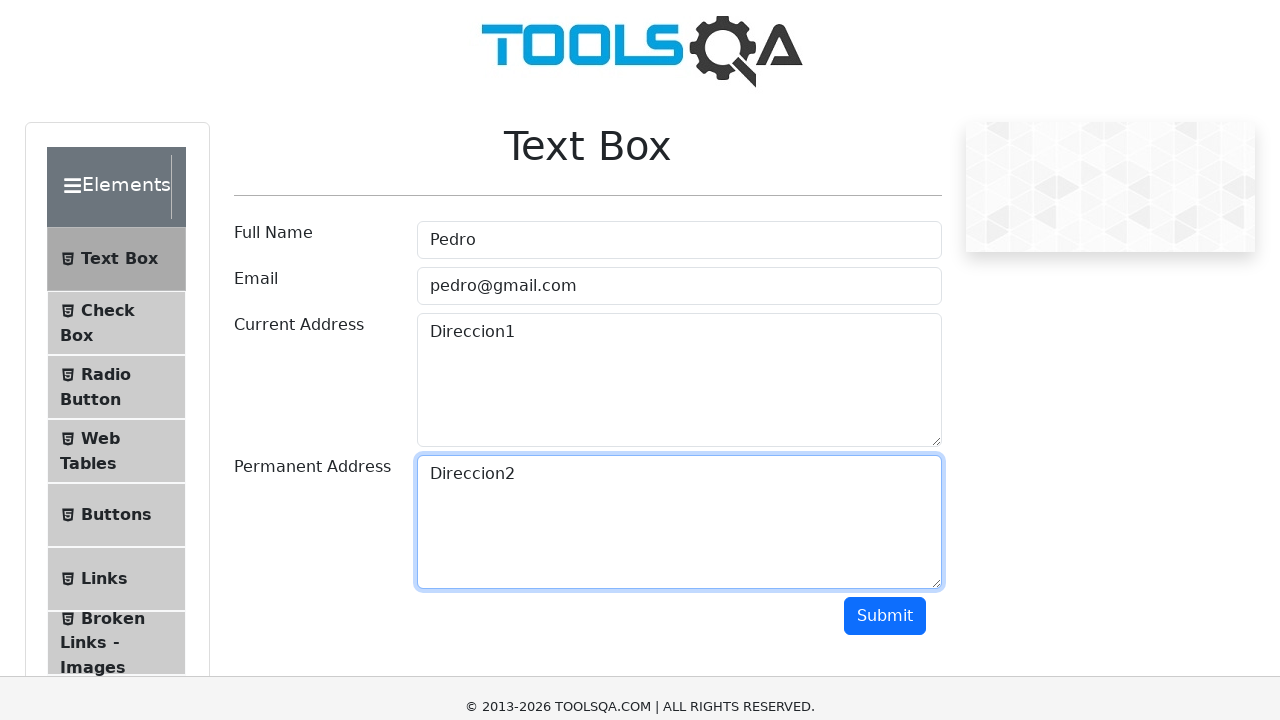

Clicked submit button to submit form at (885, 318) on #submit
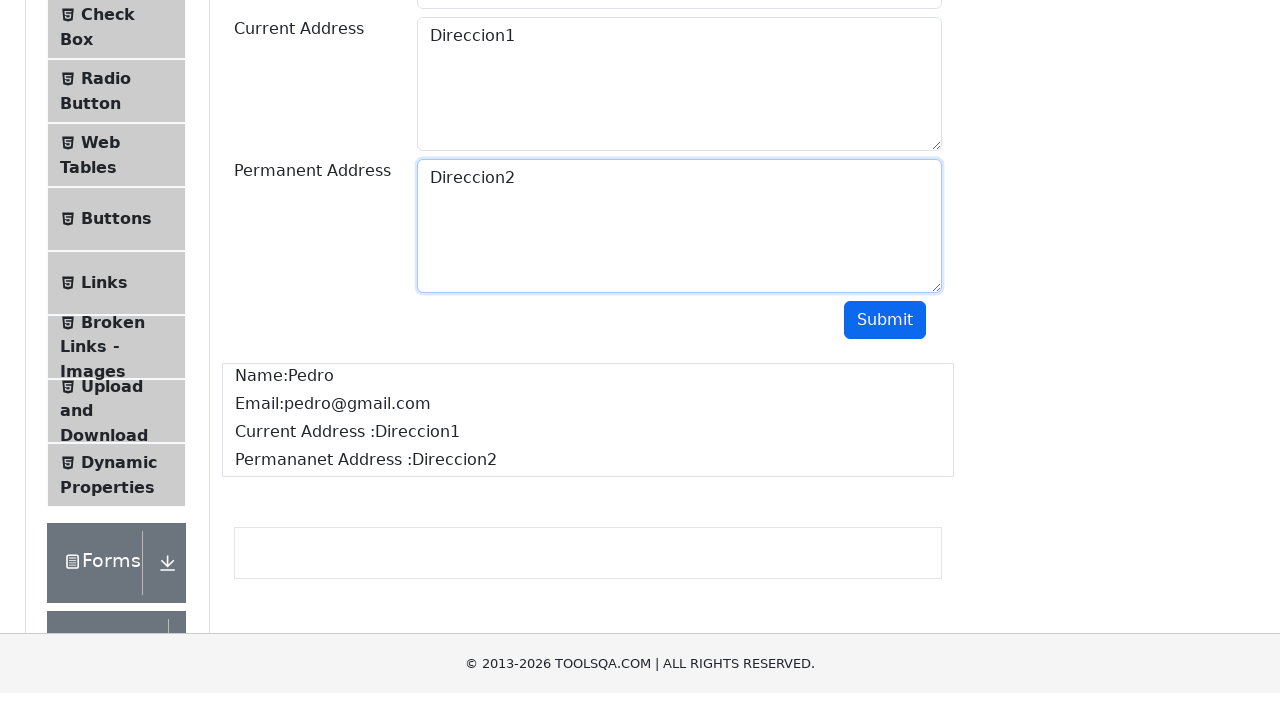

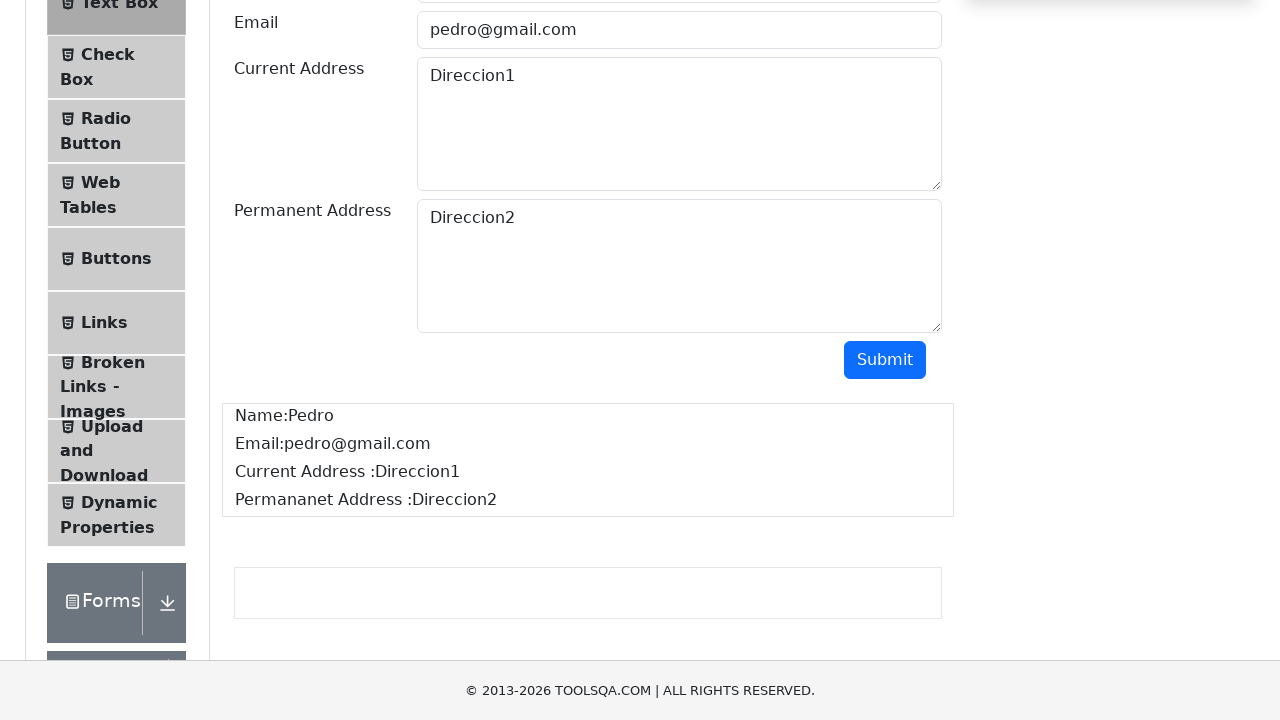